Tests different mouse click actions including single click, double click, and hover on a demo buttons page

Starting URL: https://demoqa.com/buttons

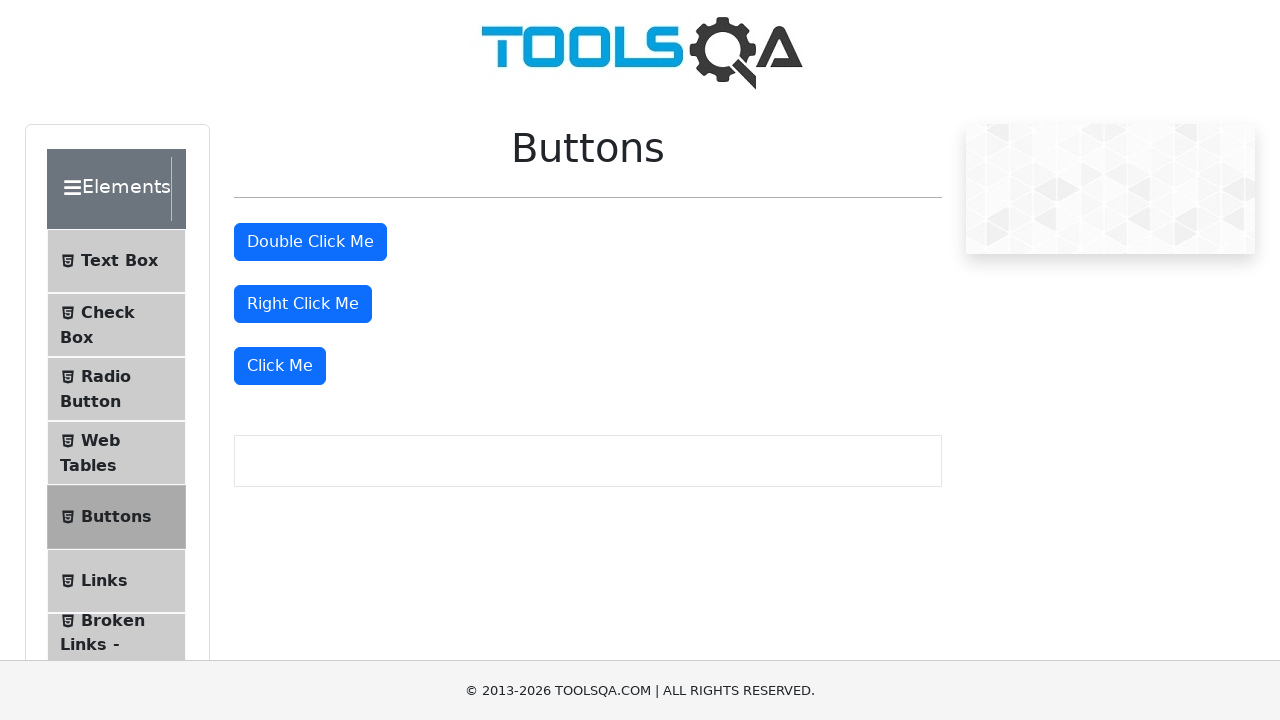

Clicked the third 'Click Me' button with single click at (280, 366) on internal:text="Click Me"i >> nth=2
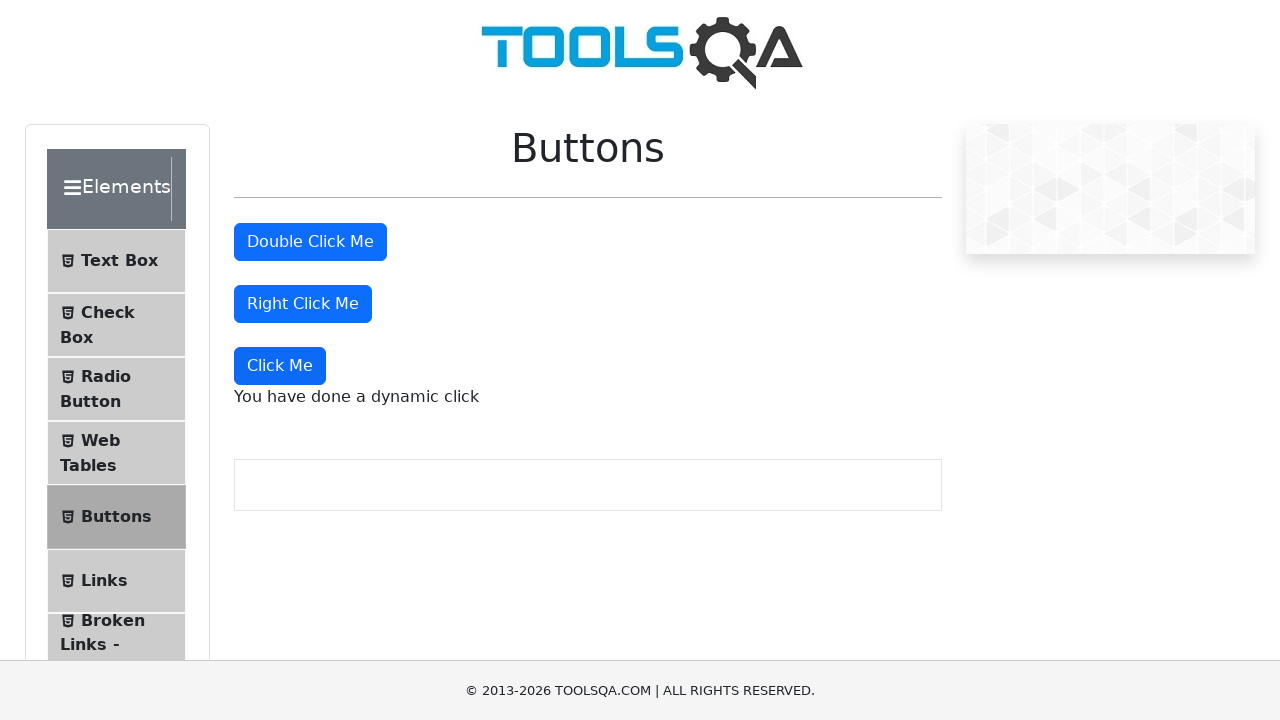

Double clicked the 'Double Click Me' button at (310, 242) on internal:text="Double Click Me"i
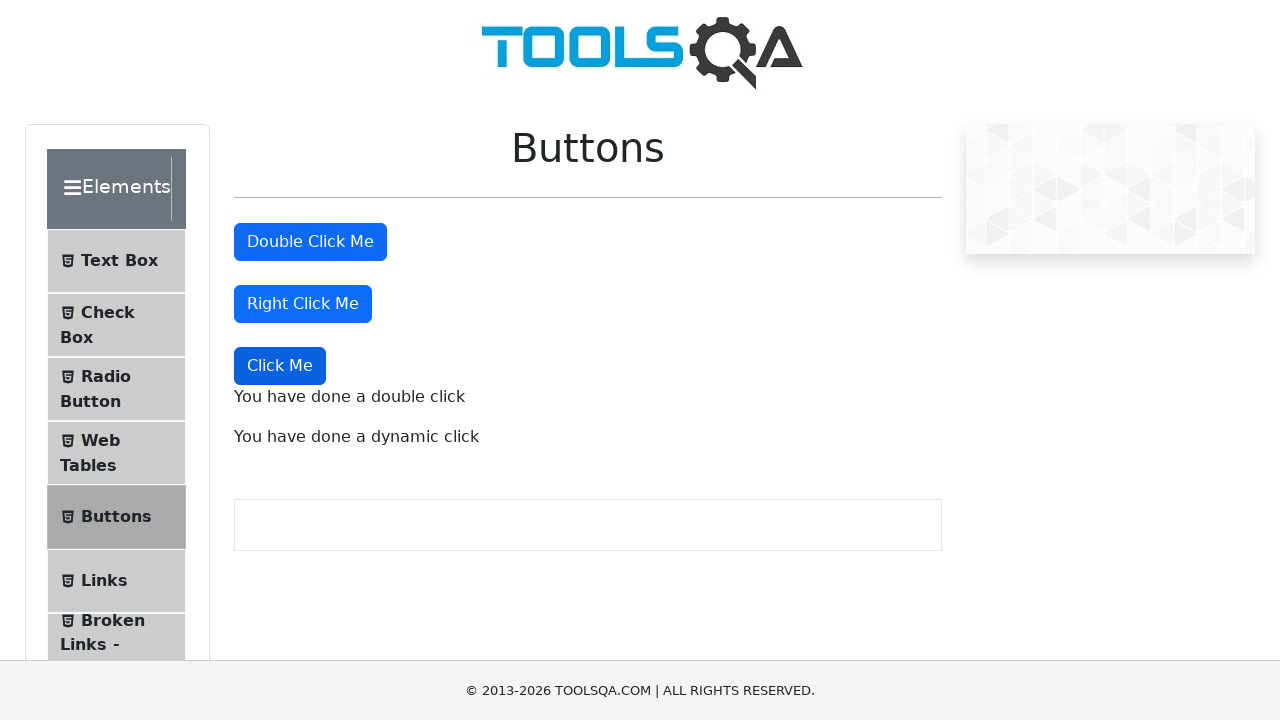

Hovered over the 'Right Click Me' button at (303, 304) on internal:text="Right Click Me"i
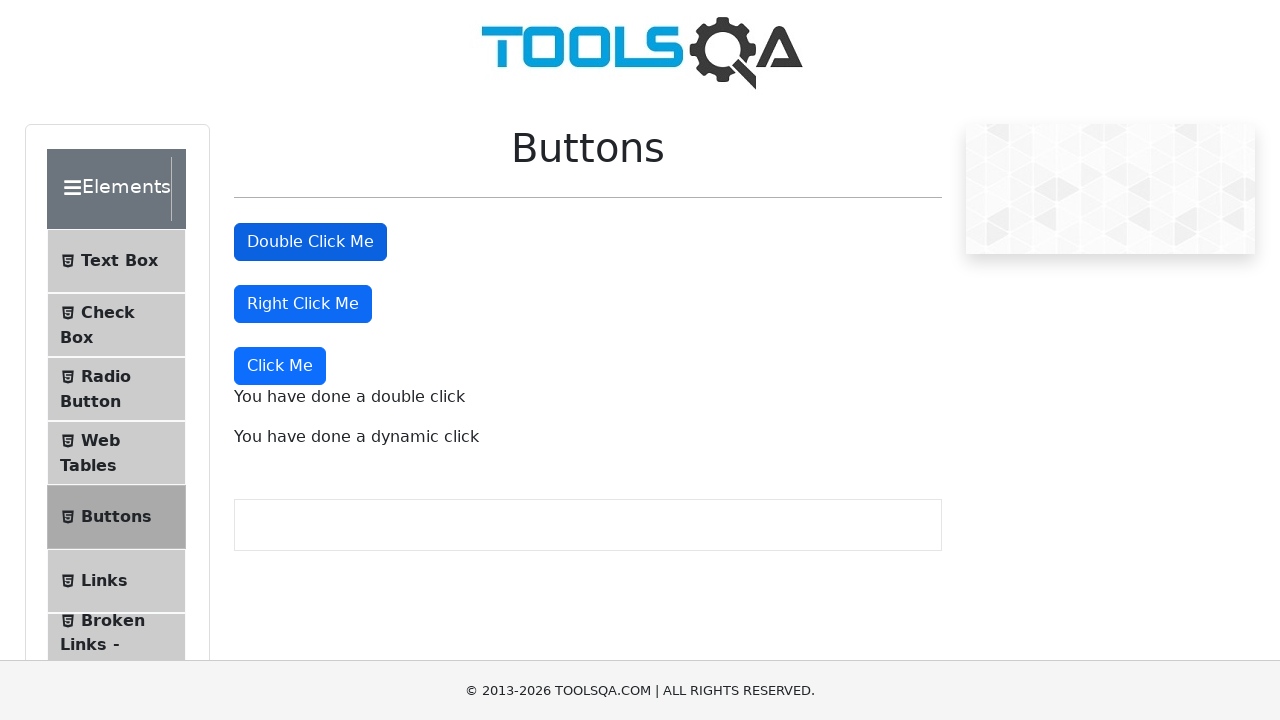

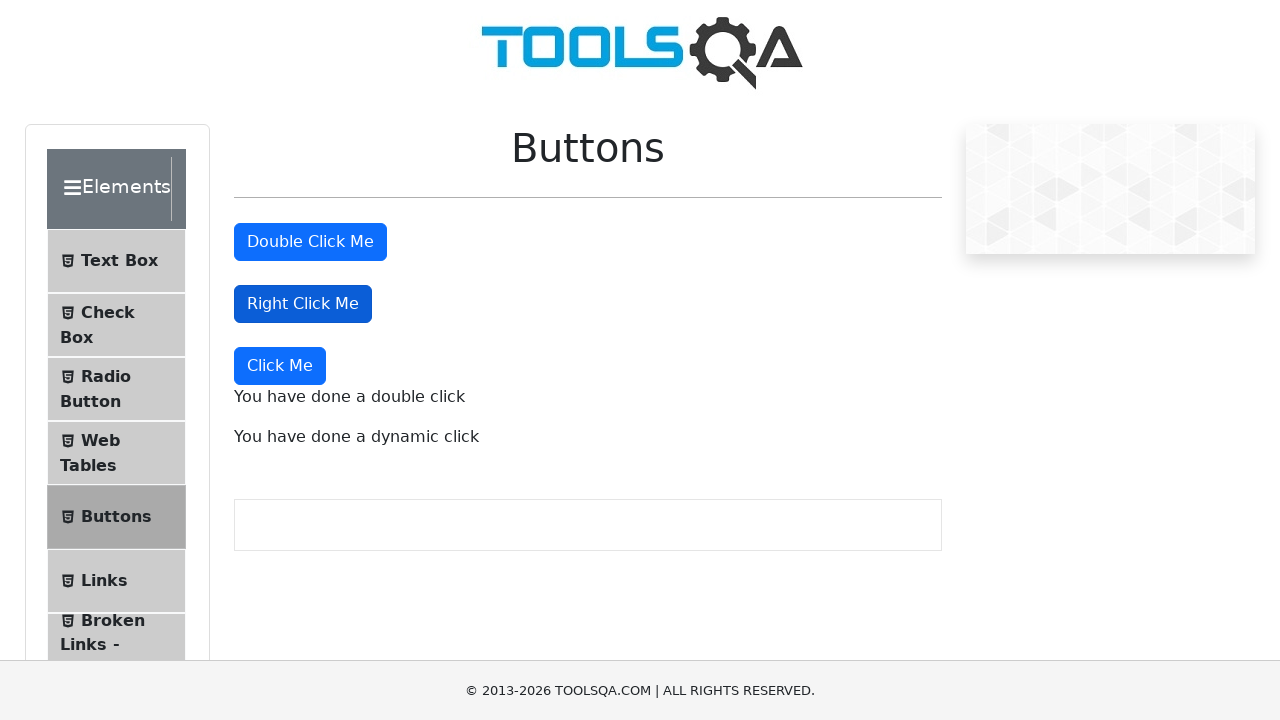